Tests entering a wrong number or symbols into a number input field and verifies that an appropriate error message is displayed

Starting URL: https://kristinek.github.io/site/tasks/enter_a_number

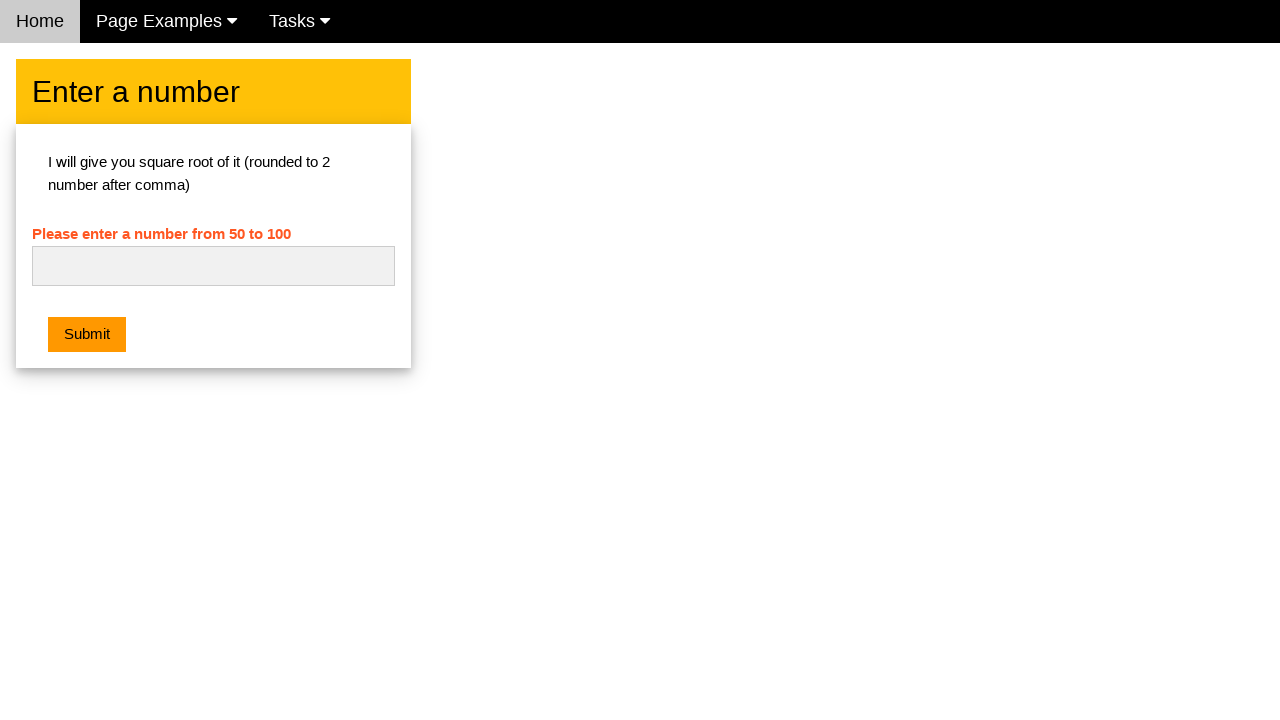

Filled number input field with invalid text 'abc' on #numb
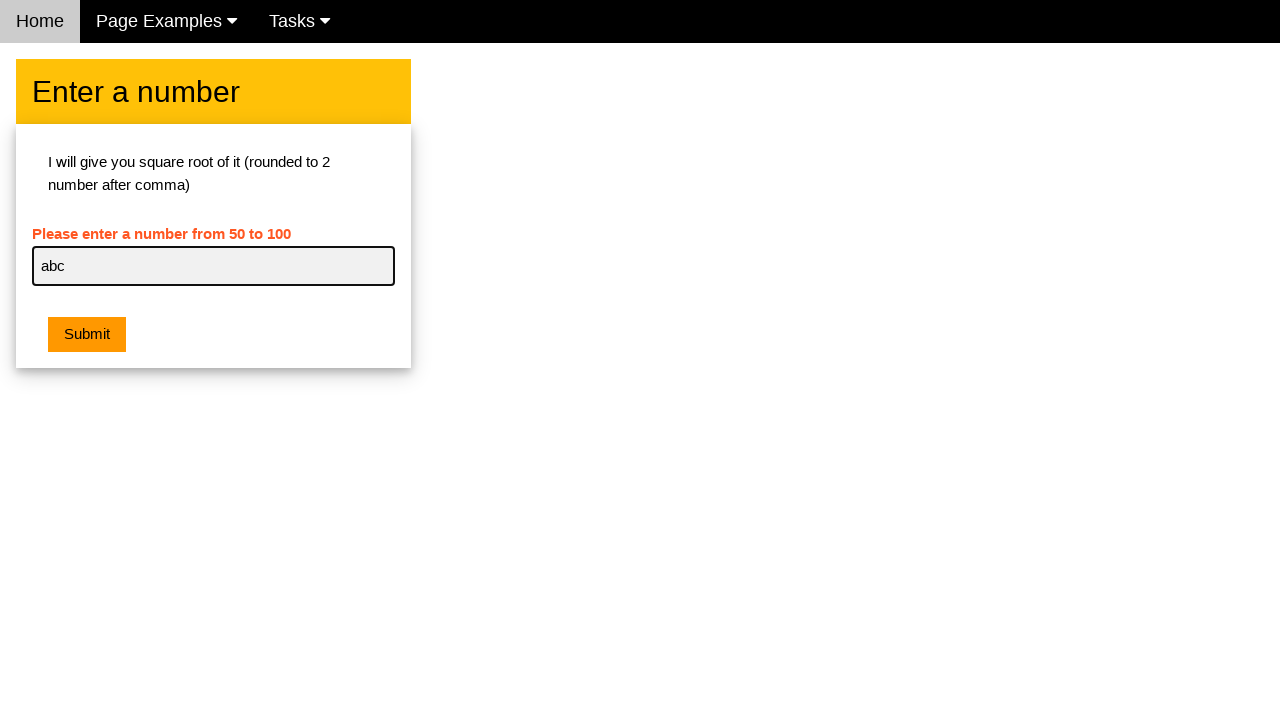

Clicked submit button at (87, 335) on xpath=/html/body/div[2]/div/div/div[2]/button
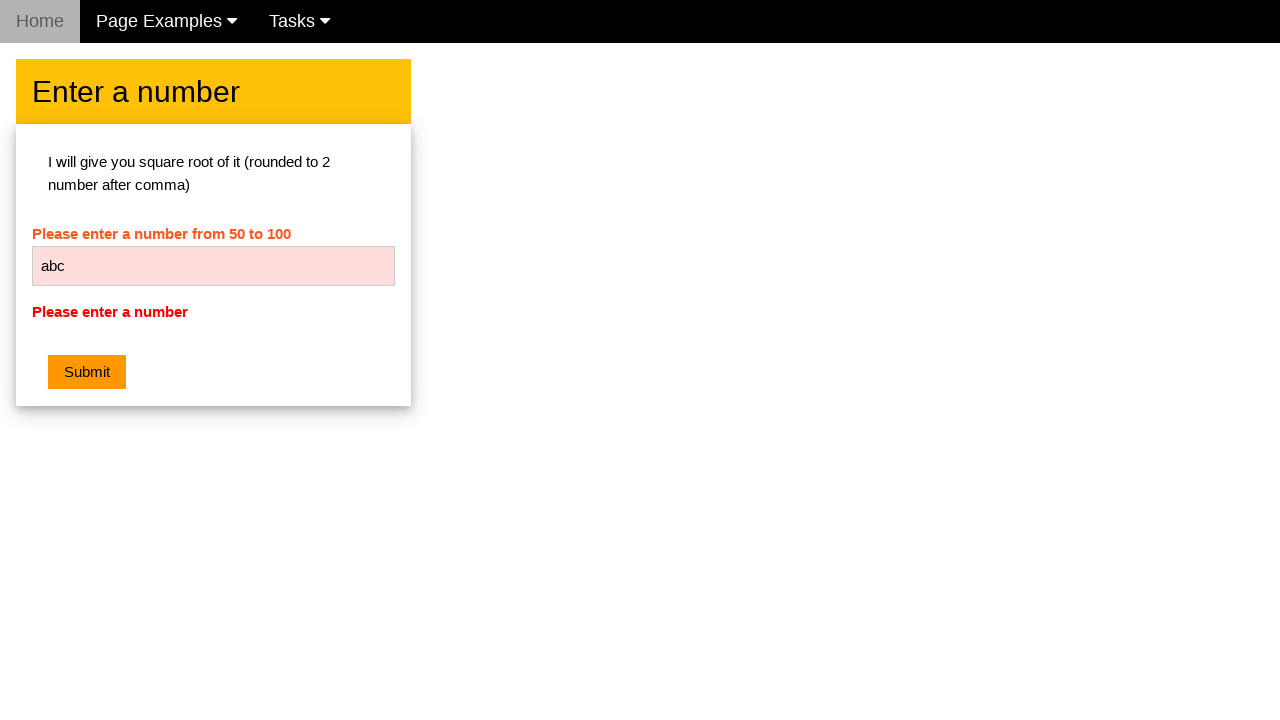

Error message element appeared
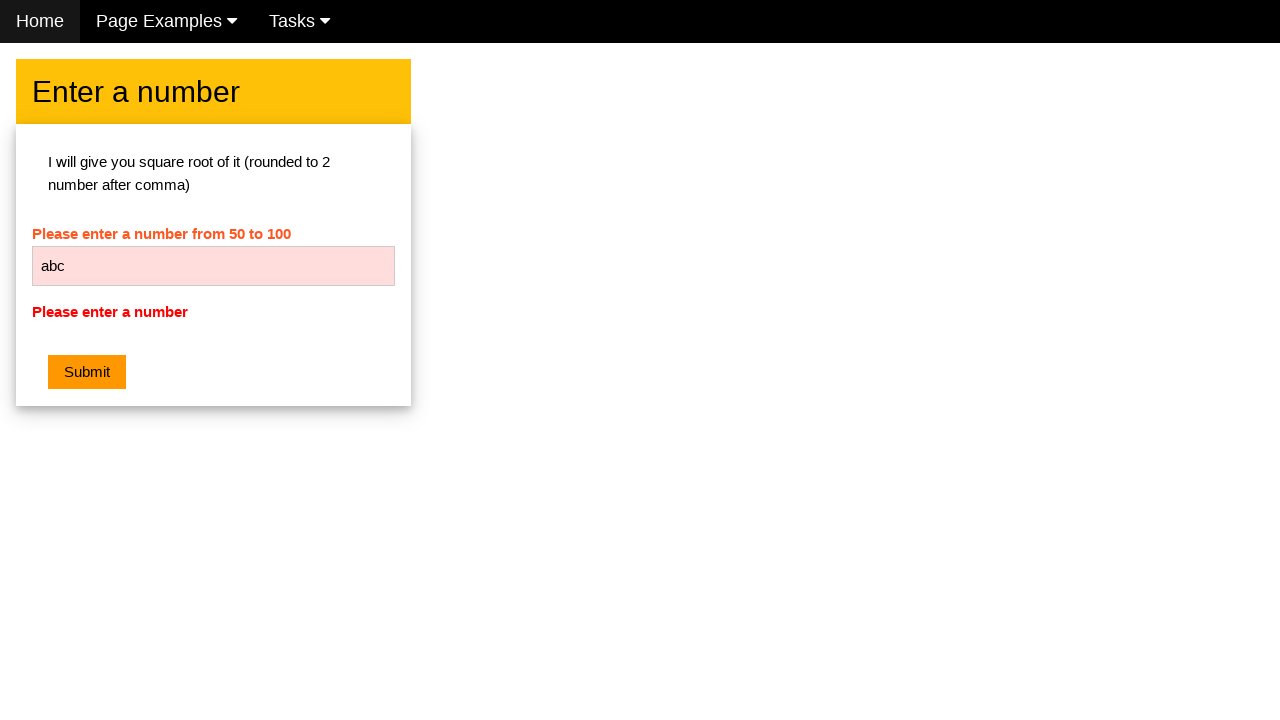

Retrieved error message text: 'Please enter a number'
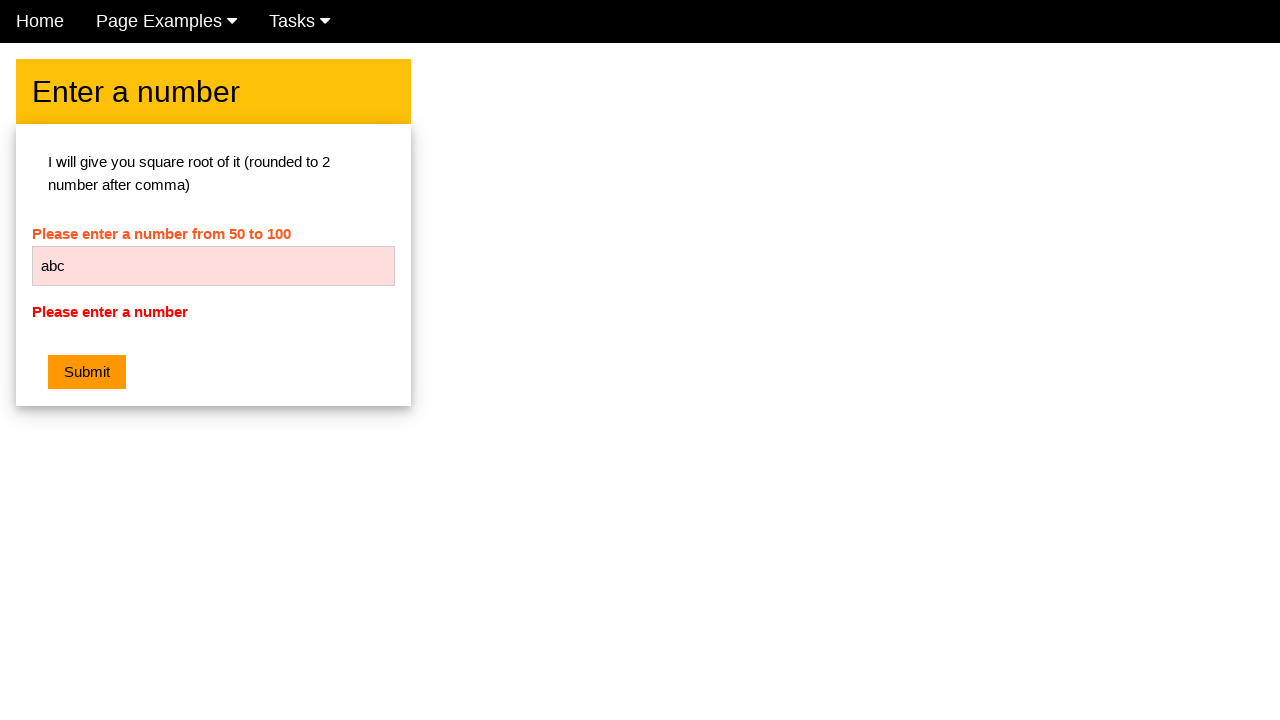

Verified that error message is not empty
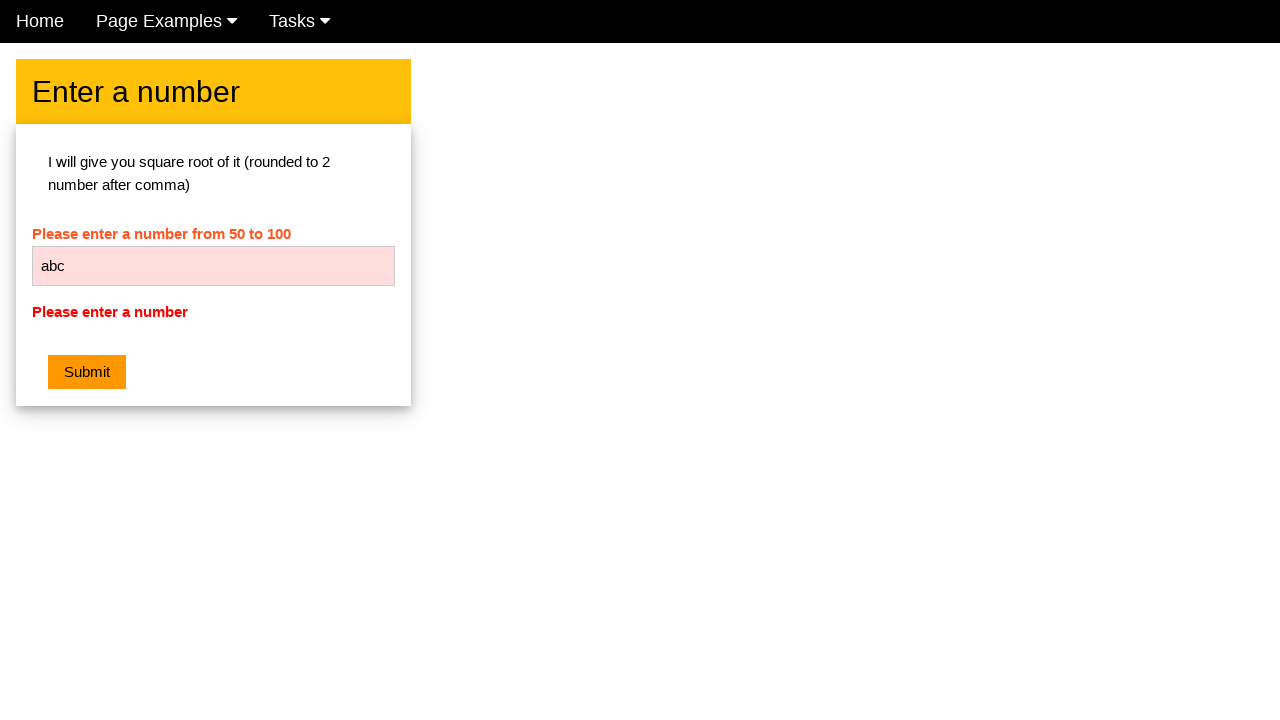

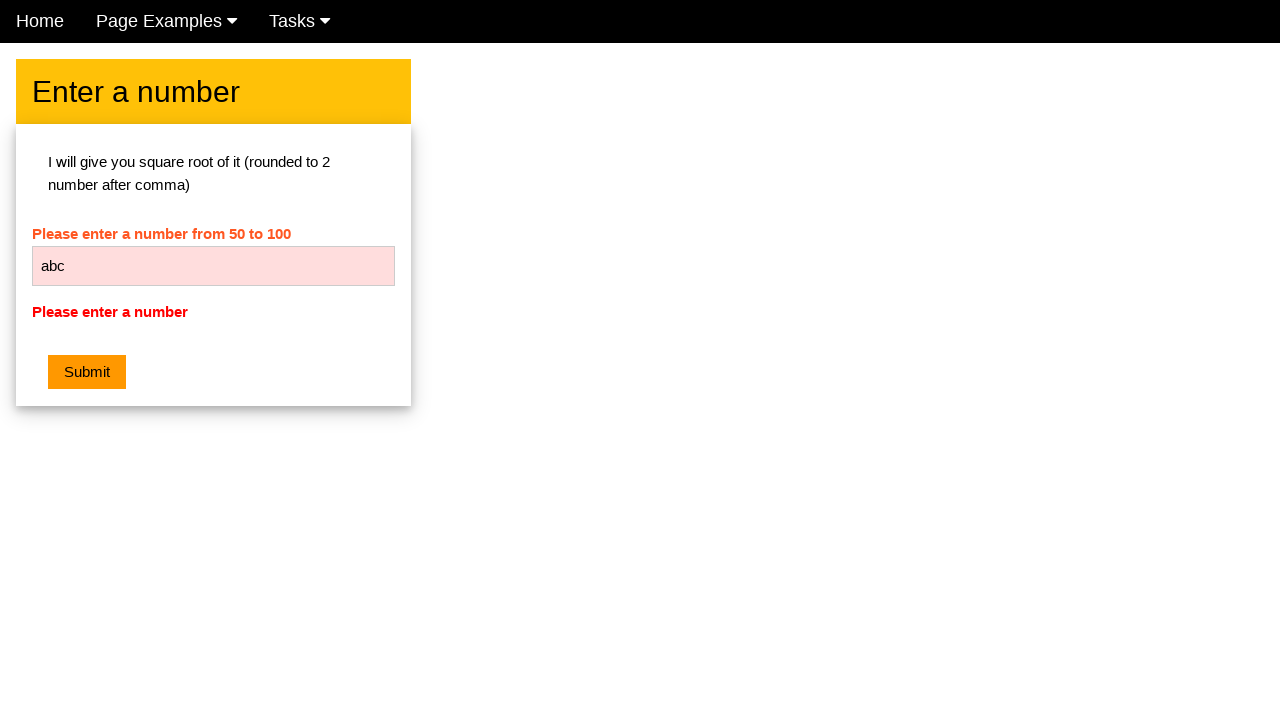